Tests JavaScript alert functionality with a textbox by clicking to trigger the alert, entering text into the alert prompt, and accepting it

Starting URL: https://demo.automationtesting.in/Alerts.html

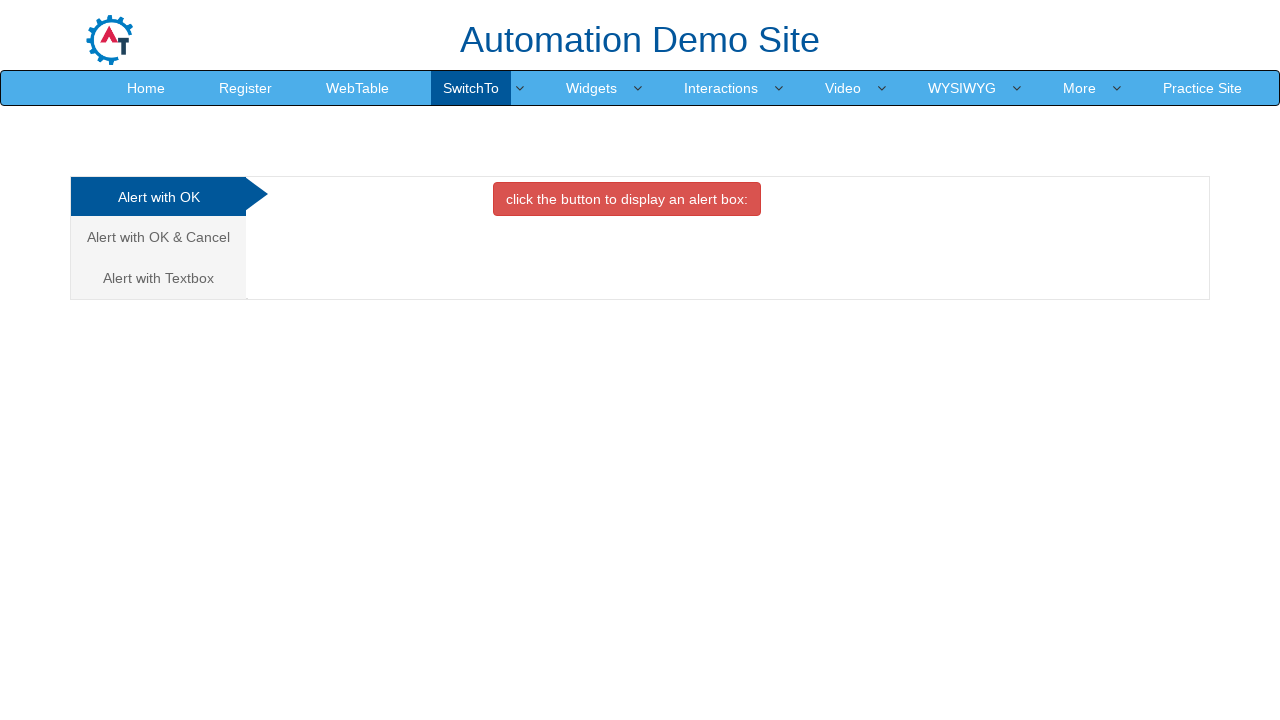

Clicked on 'Alert with Textbox' tab at (158, 278) on xpath=//a[text()='Alert with Textbox ']
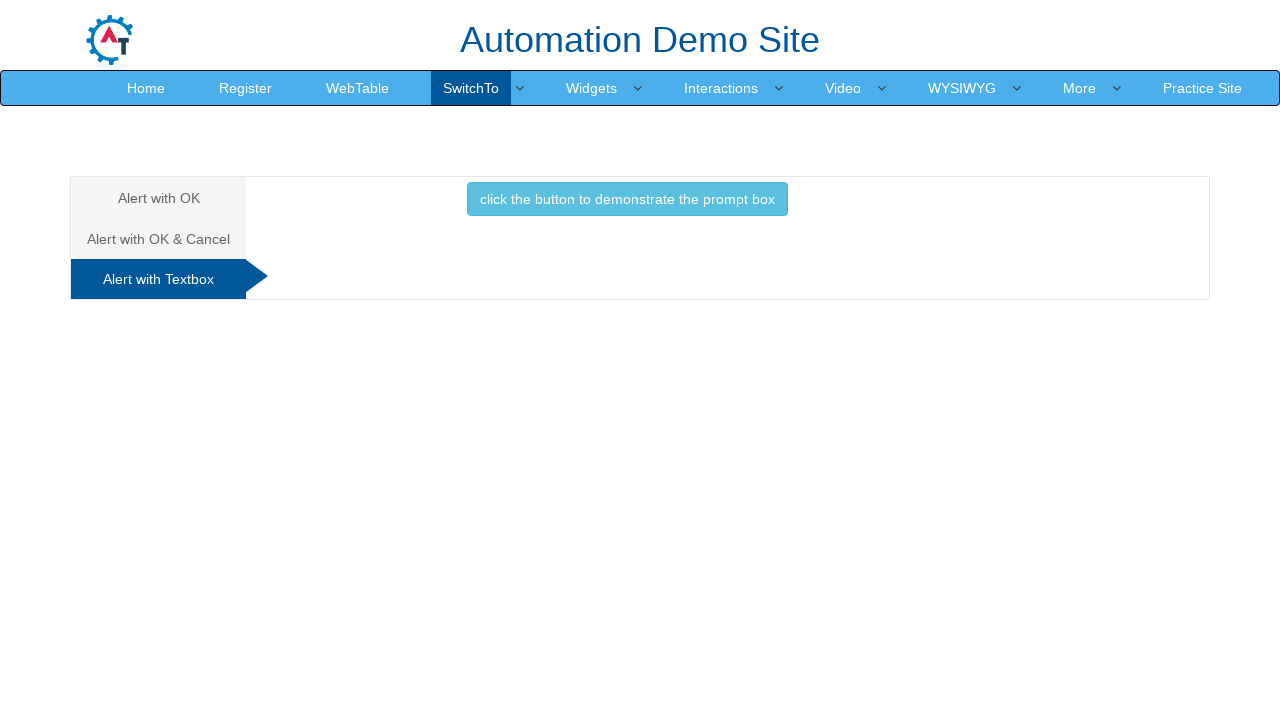

Clicked button to trigger alert at (627, 199) on button.btn.btn-info
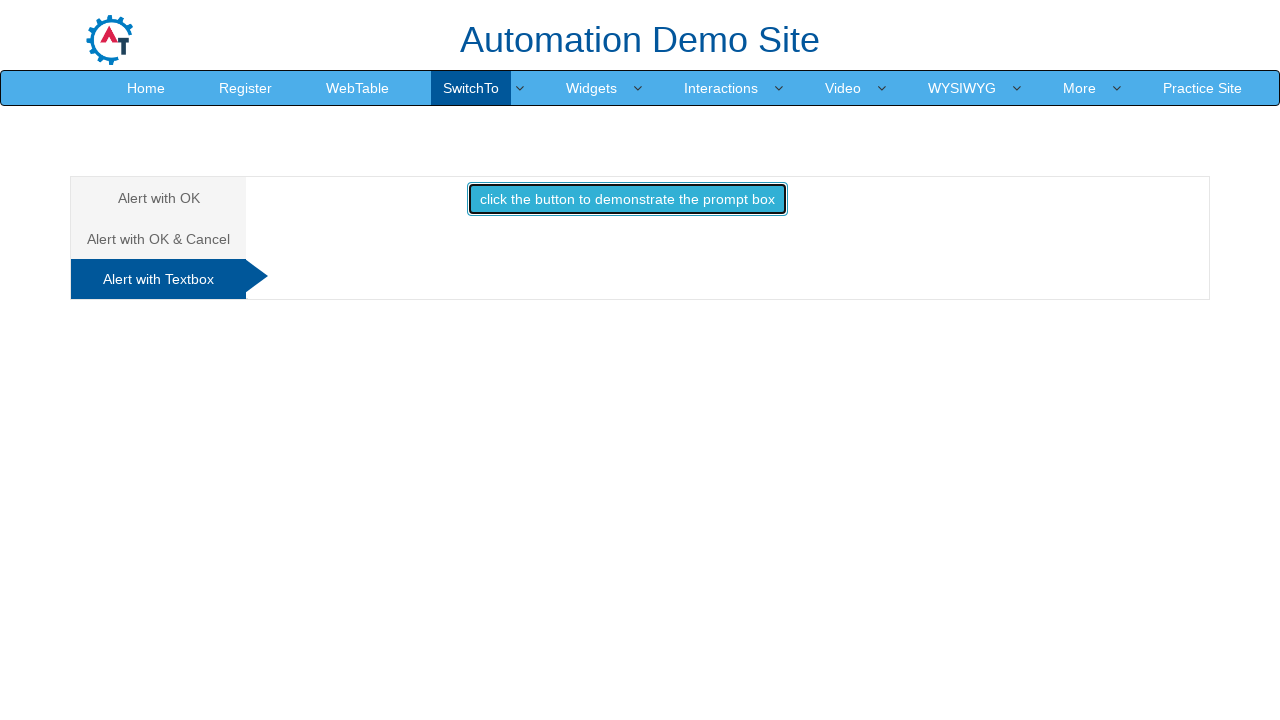

Set up dialog handler to accept prompt with text 'Selenium Java'
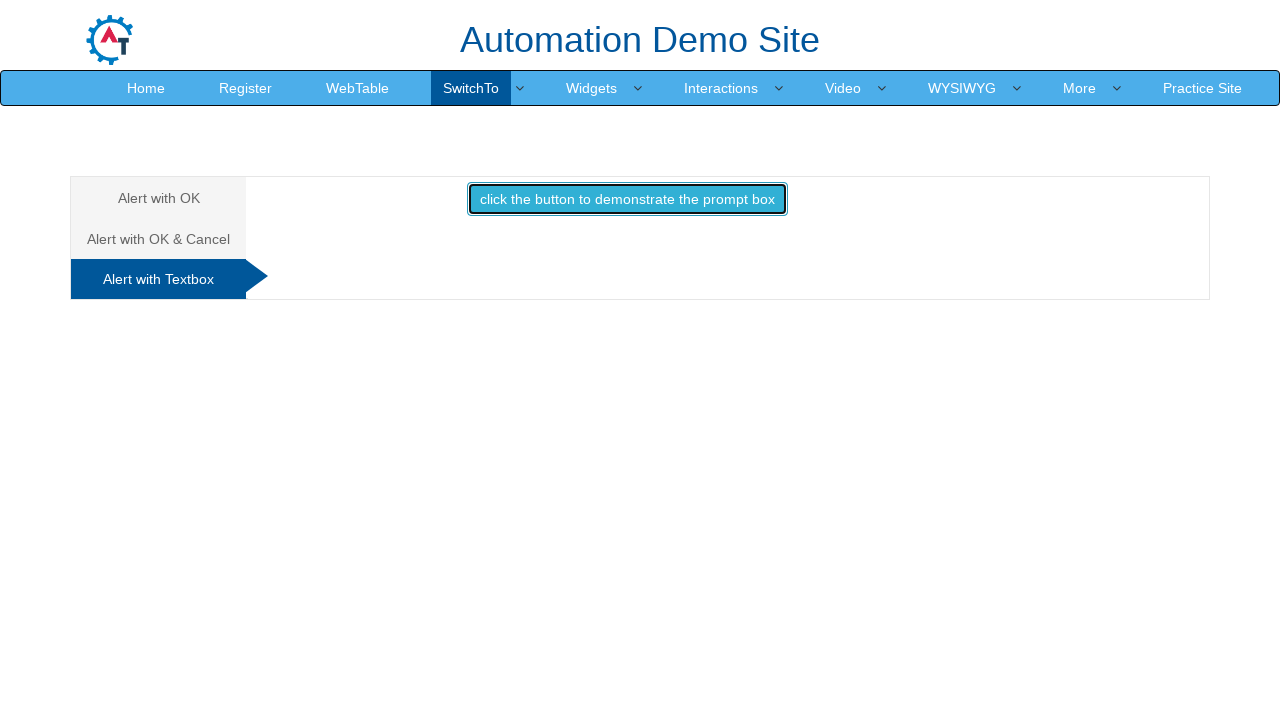

Clicked button again to trigger dialog prompt at (627, 199) on button.btn.btn-info
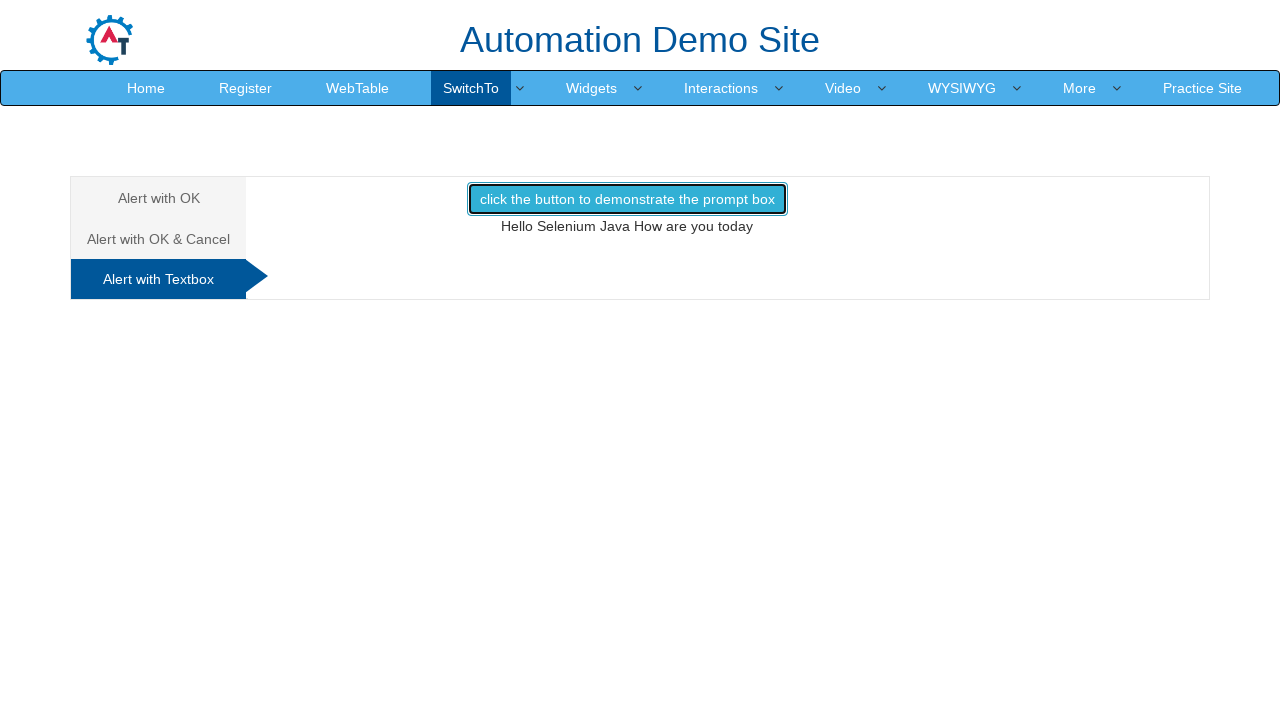

Waited for dialog handling to complete
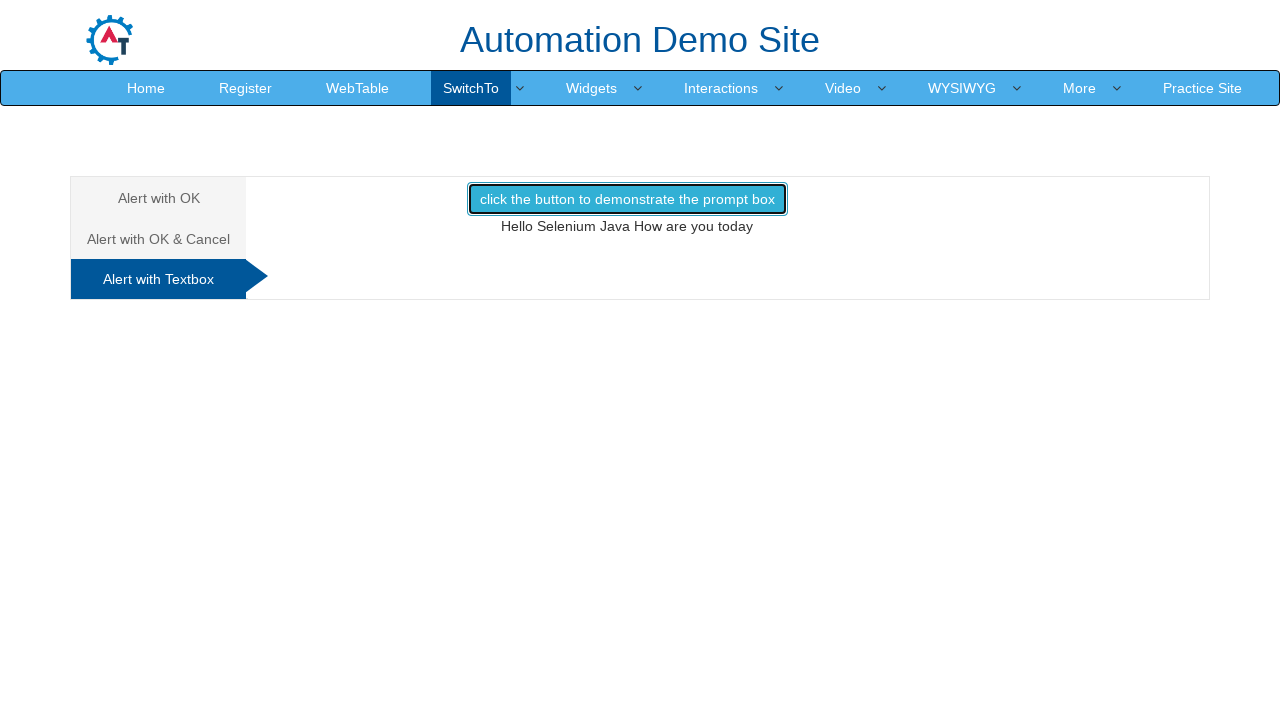

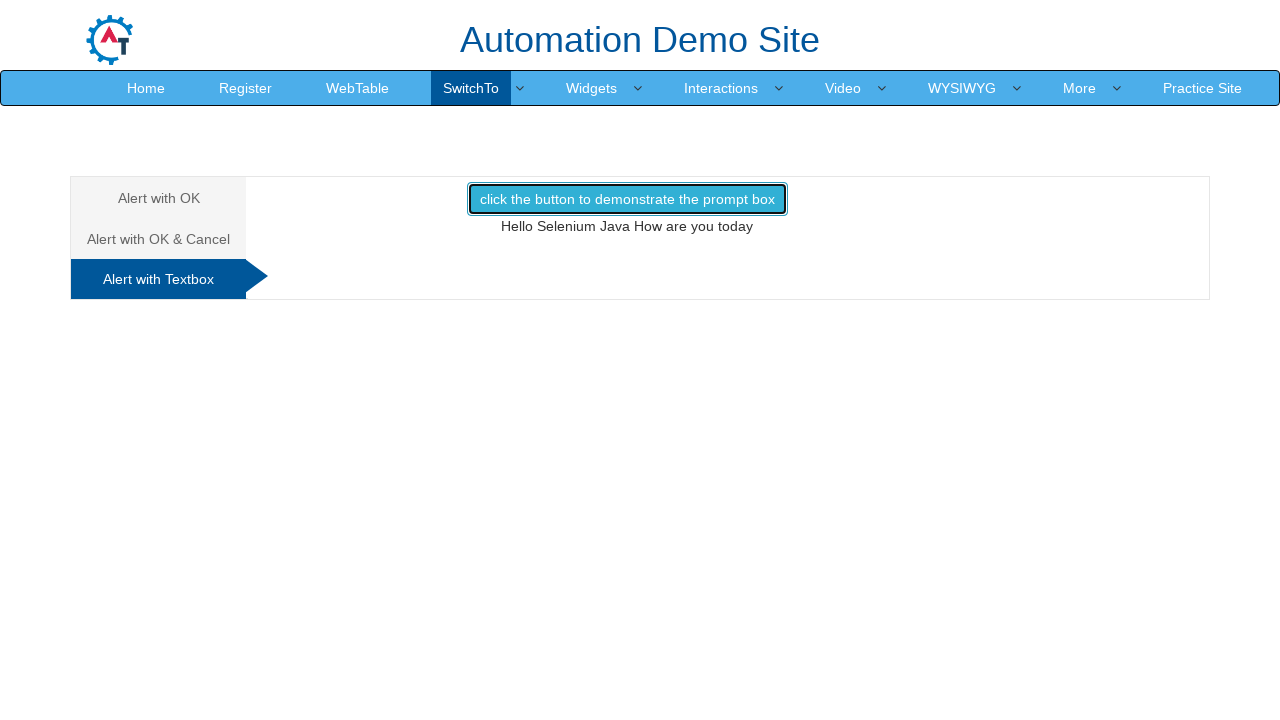